Tests editing a todo item and saving changes by blurring the input textbox

Starting URL: https://todomvc.com/examples/typescript-angular/#/

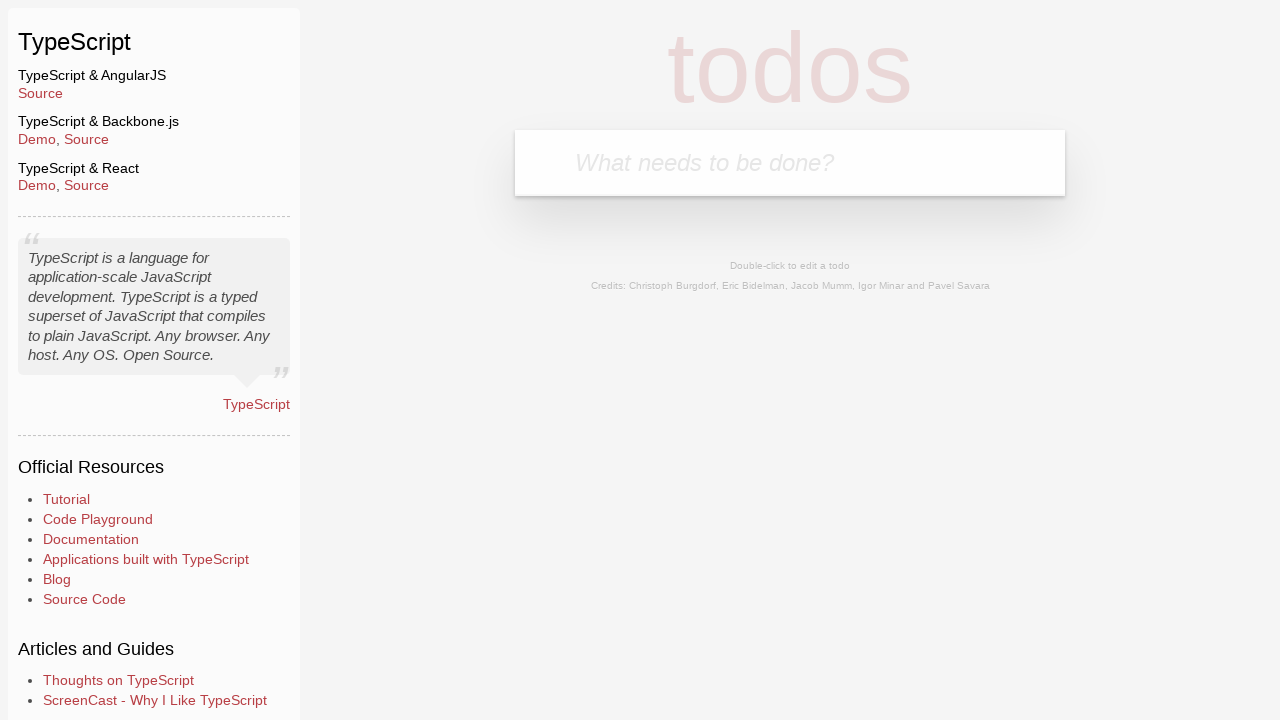

Filled new todo input with 'Lorem' on .new-todo
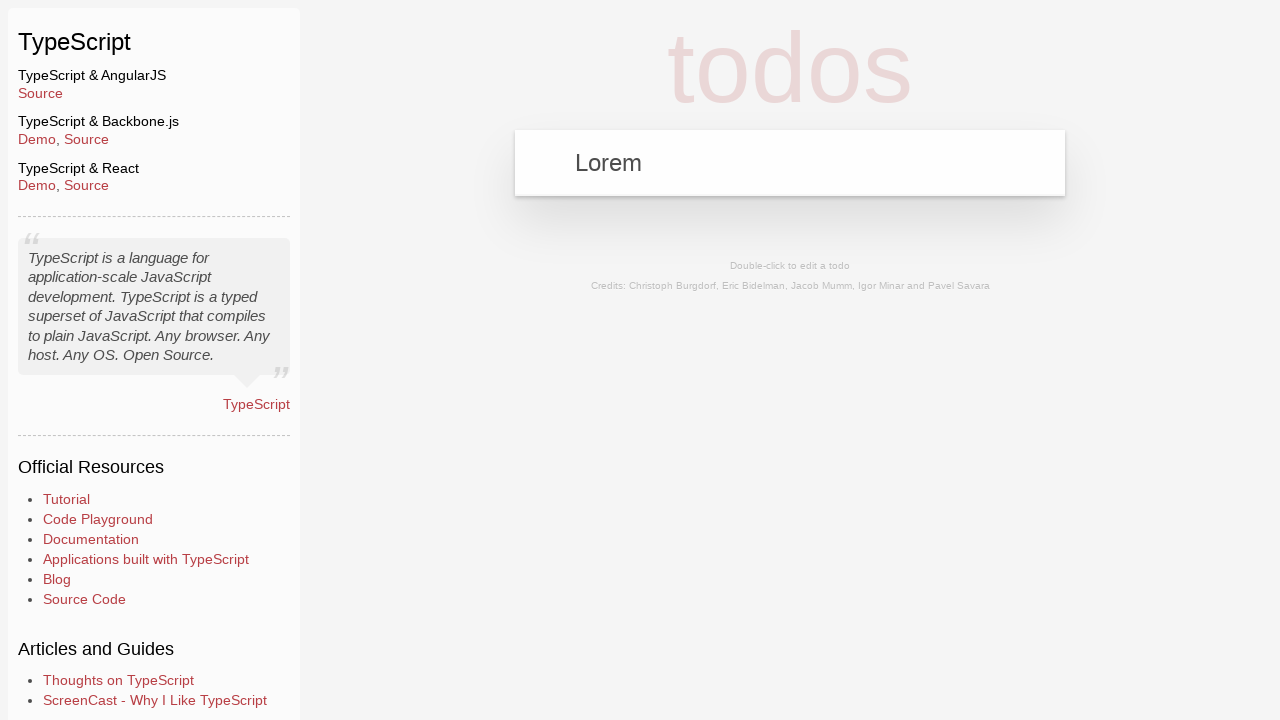

Pressed Enter to create new todo on .new-todo
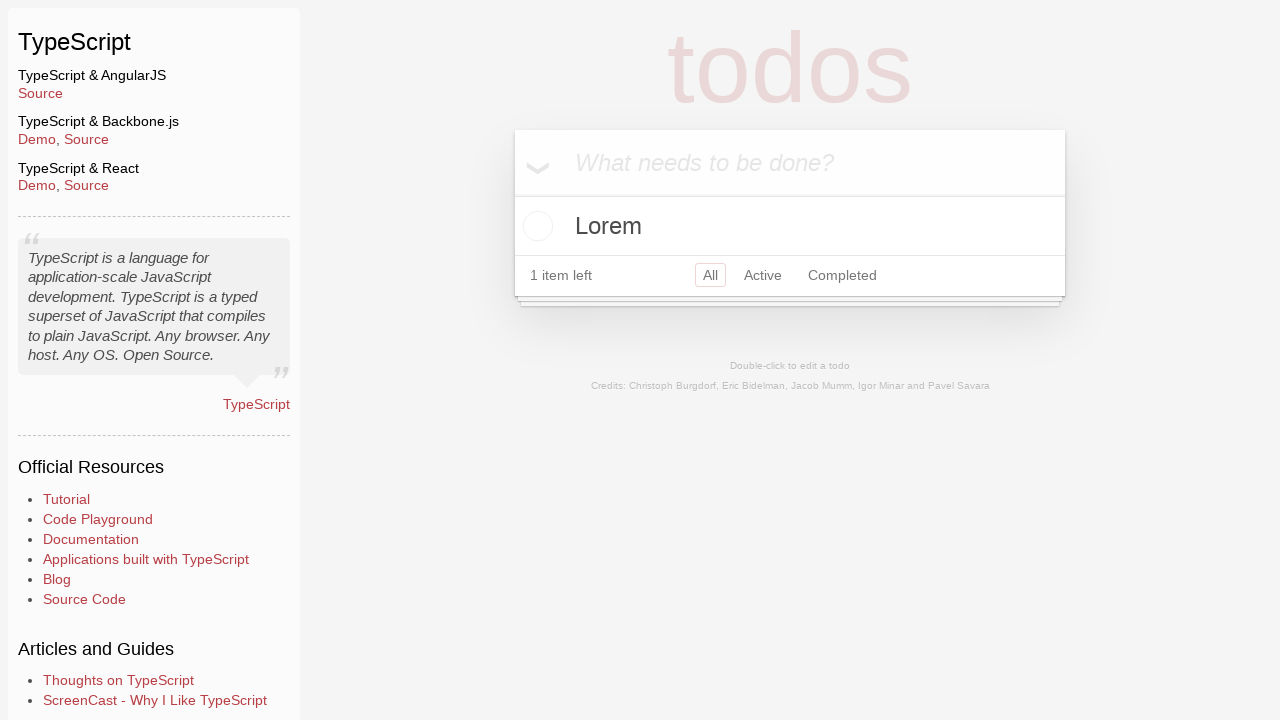

Double-clicked todo item to enter edit mode at (790, 226) on text=Lorem
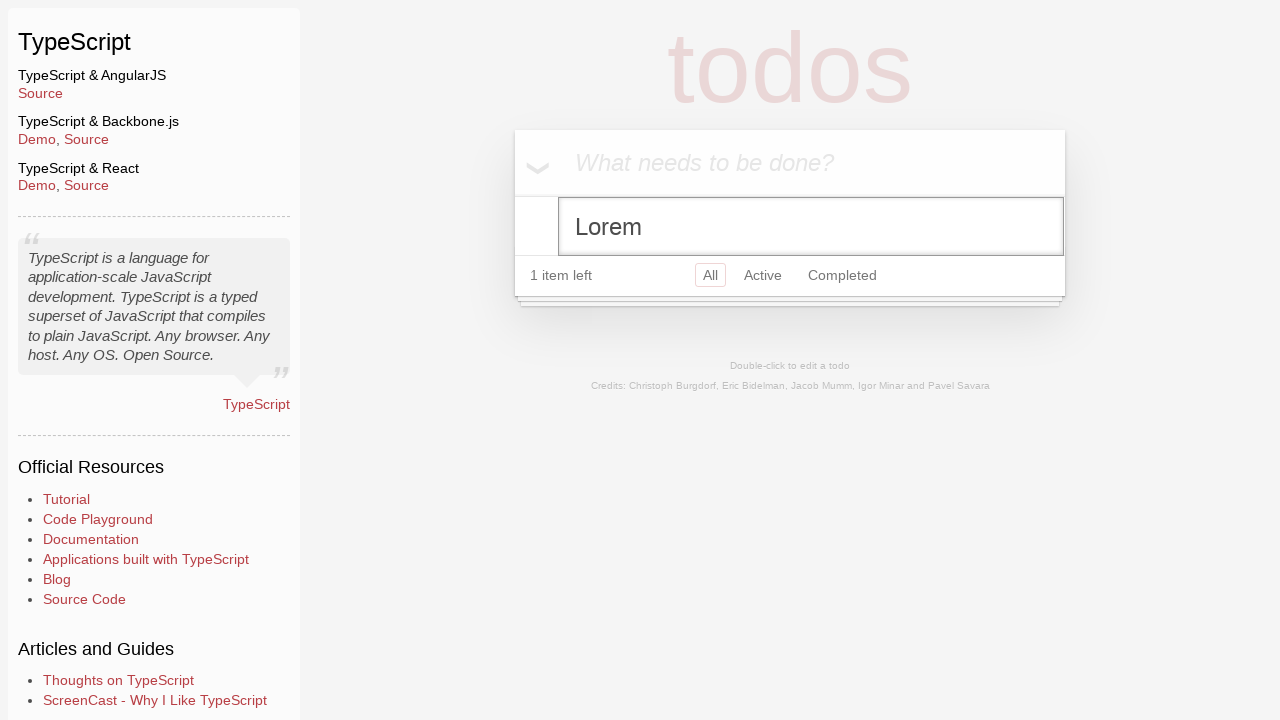

Filled edit input with 'Ipsum' on .edit
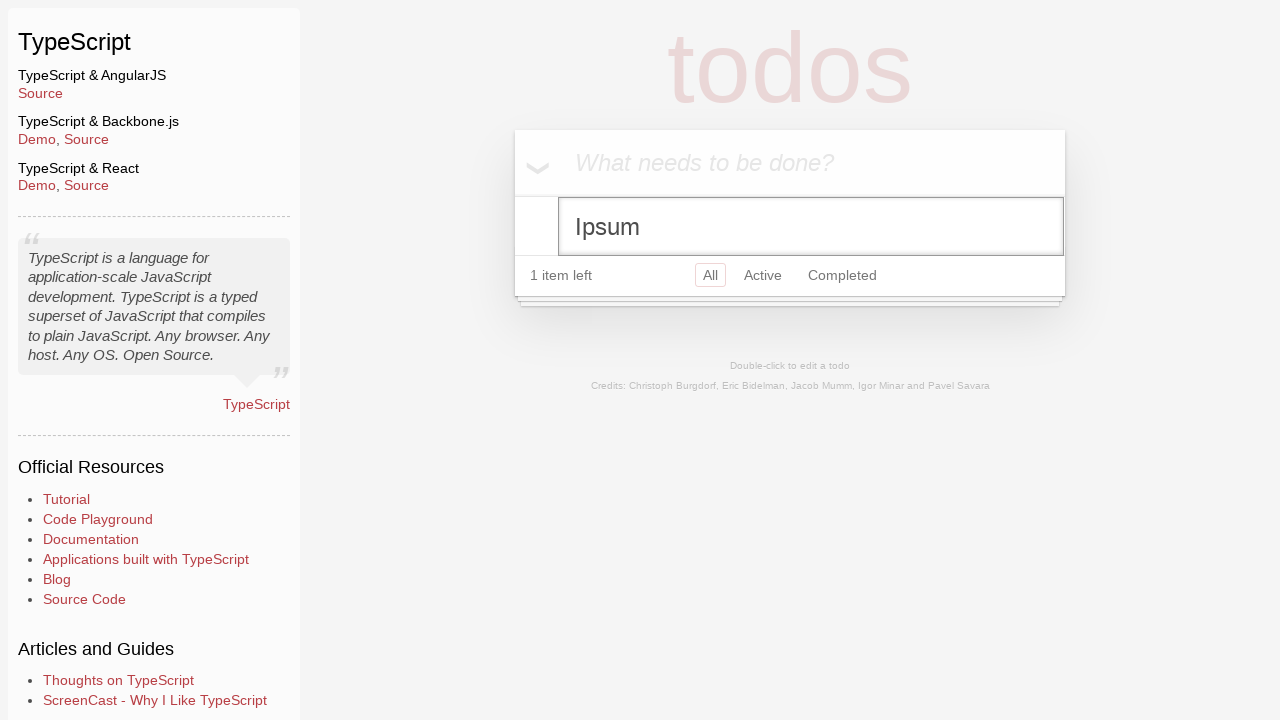

Clicked header to blur the edit input and save changes at (790, 163) on .header
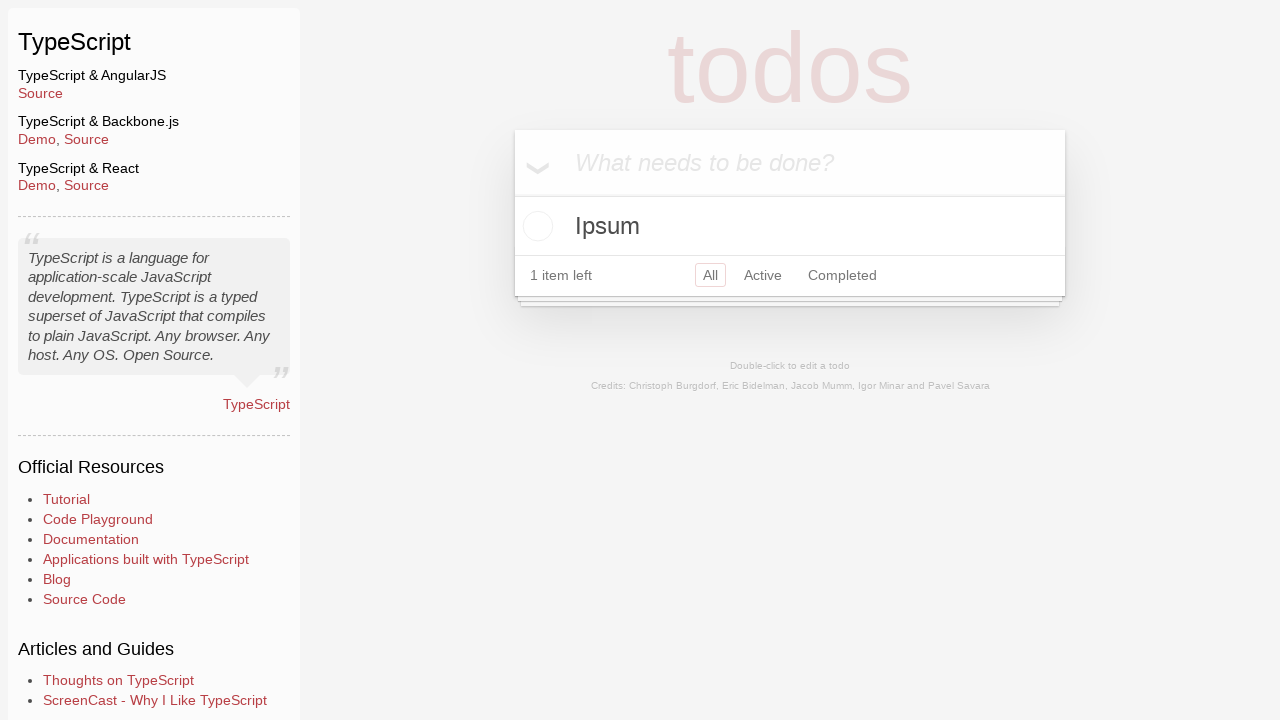

Verified that todo text changed to 'Ipsum'
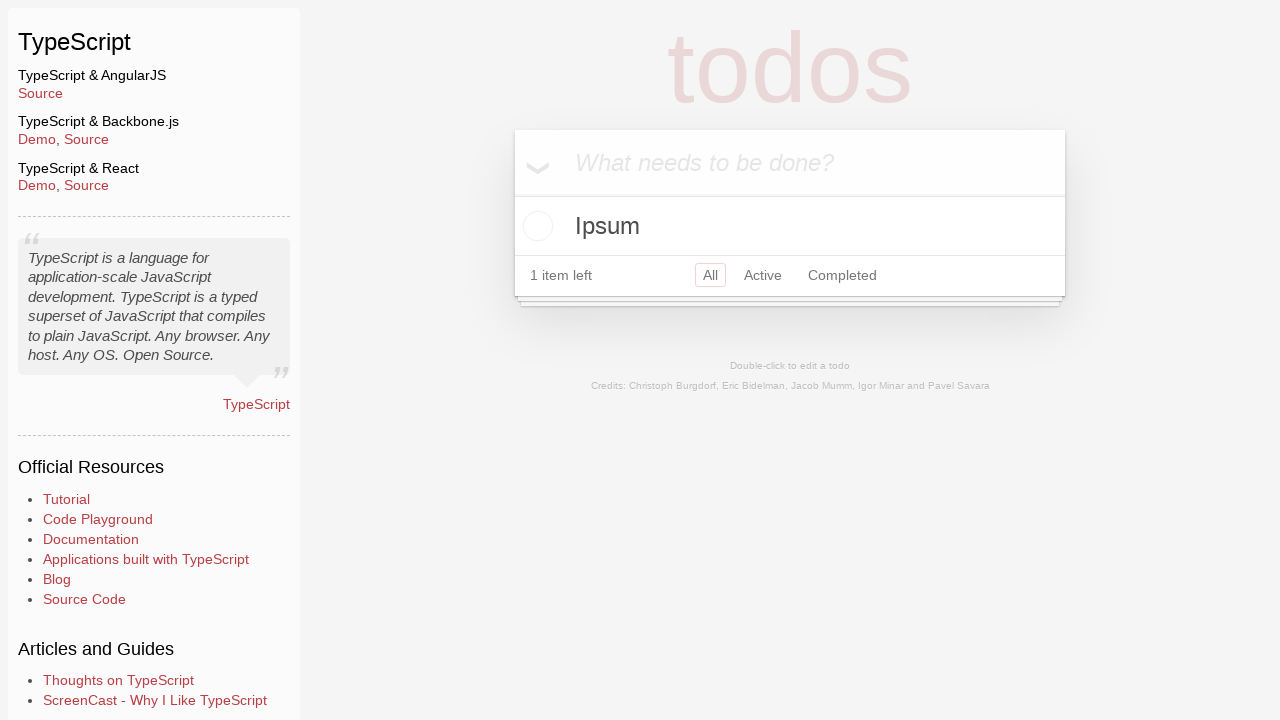

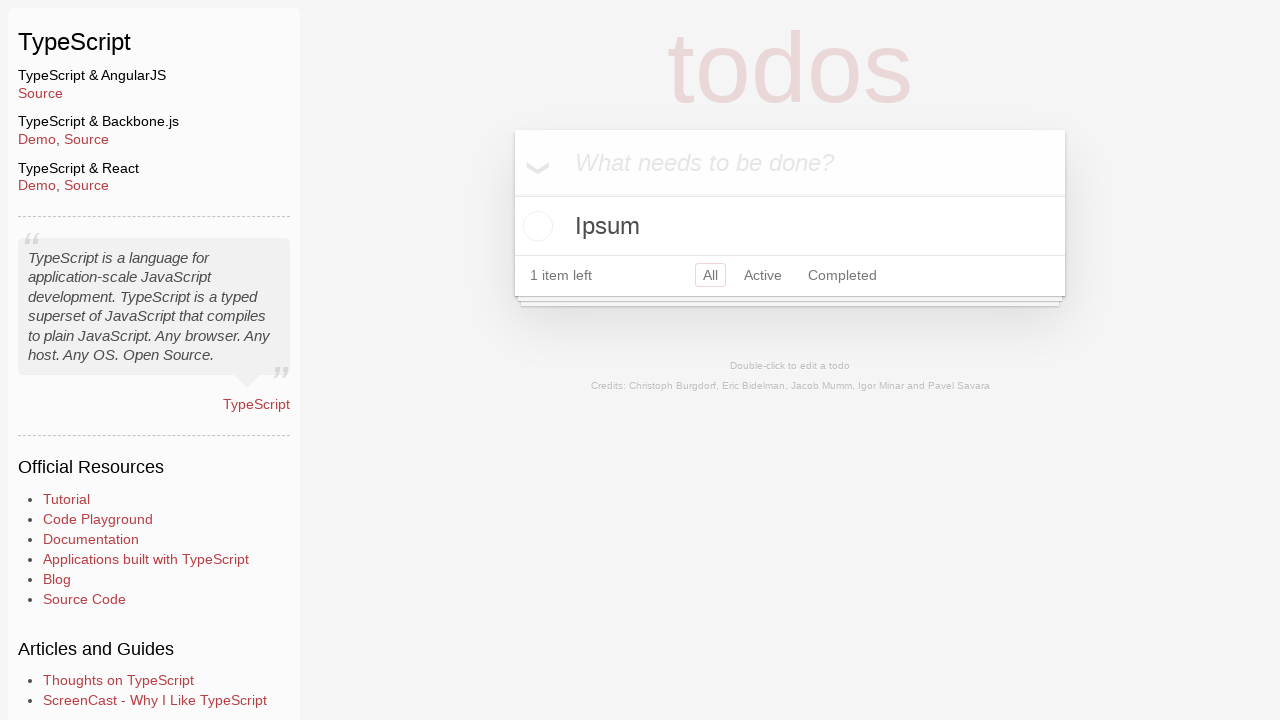